Tests a math quiz page by reading two numbers, calculating their sum, selecting the answer from a dropdown, and submitting the form

Starting URL: http://suninjuly.github.io/selects1.html

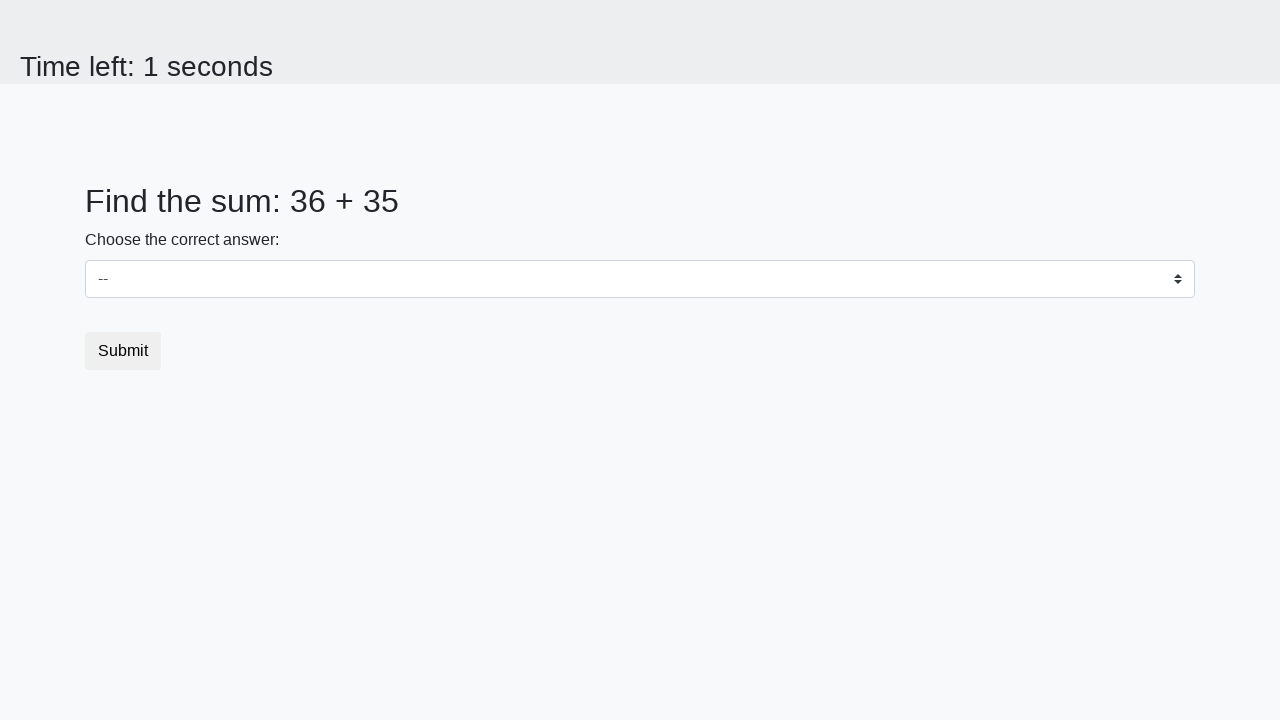

Retrieved first number from #num1 element
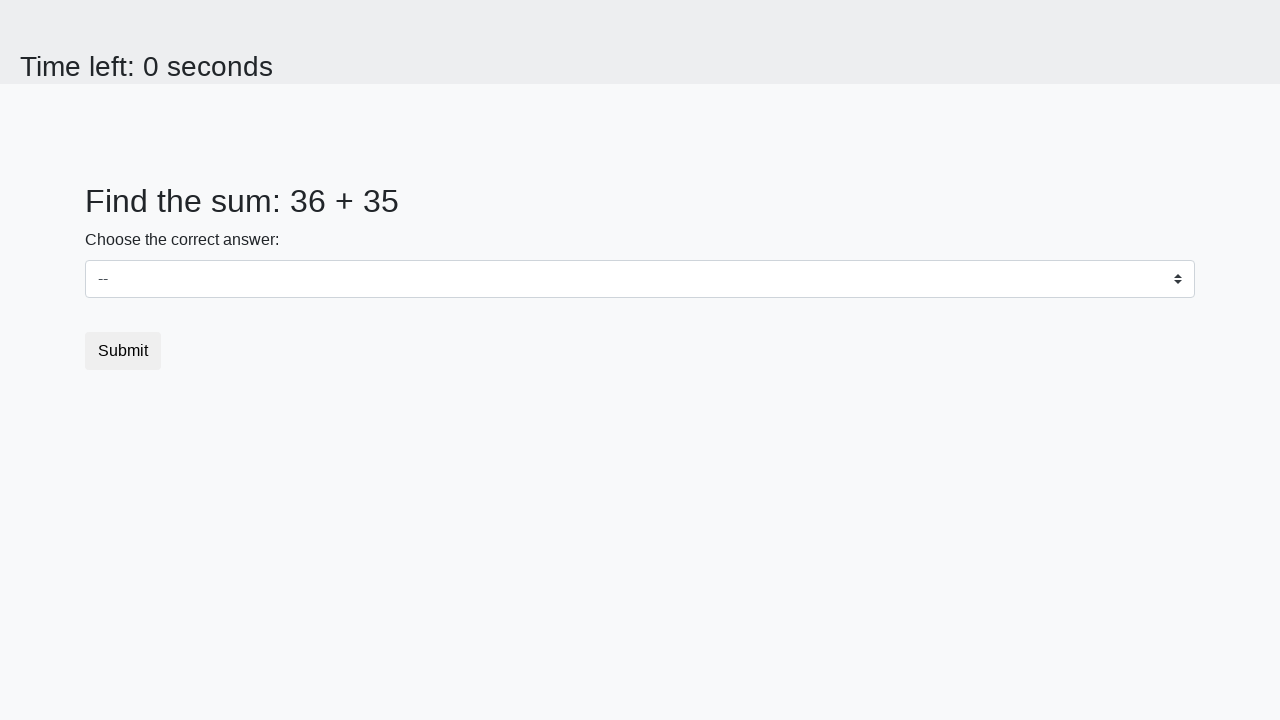

Retrieved second number from #num2 element
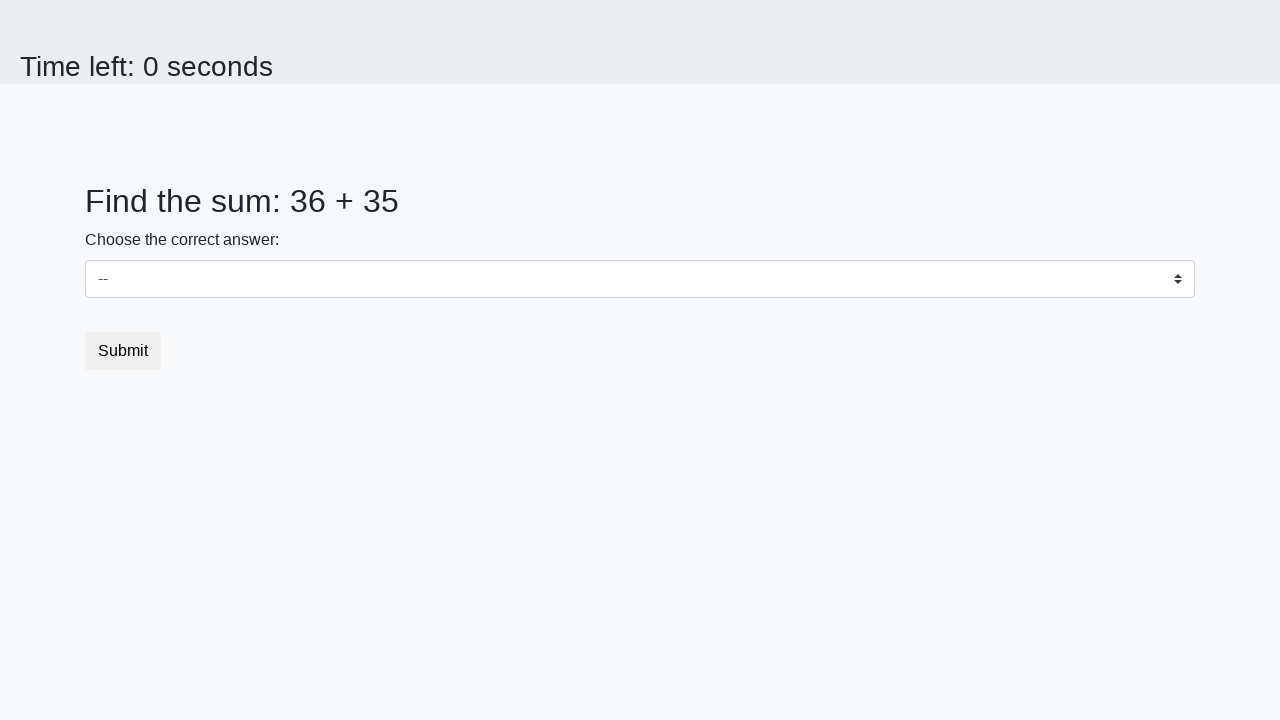

Selected sum (71) from dropdown on select
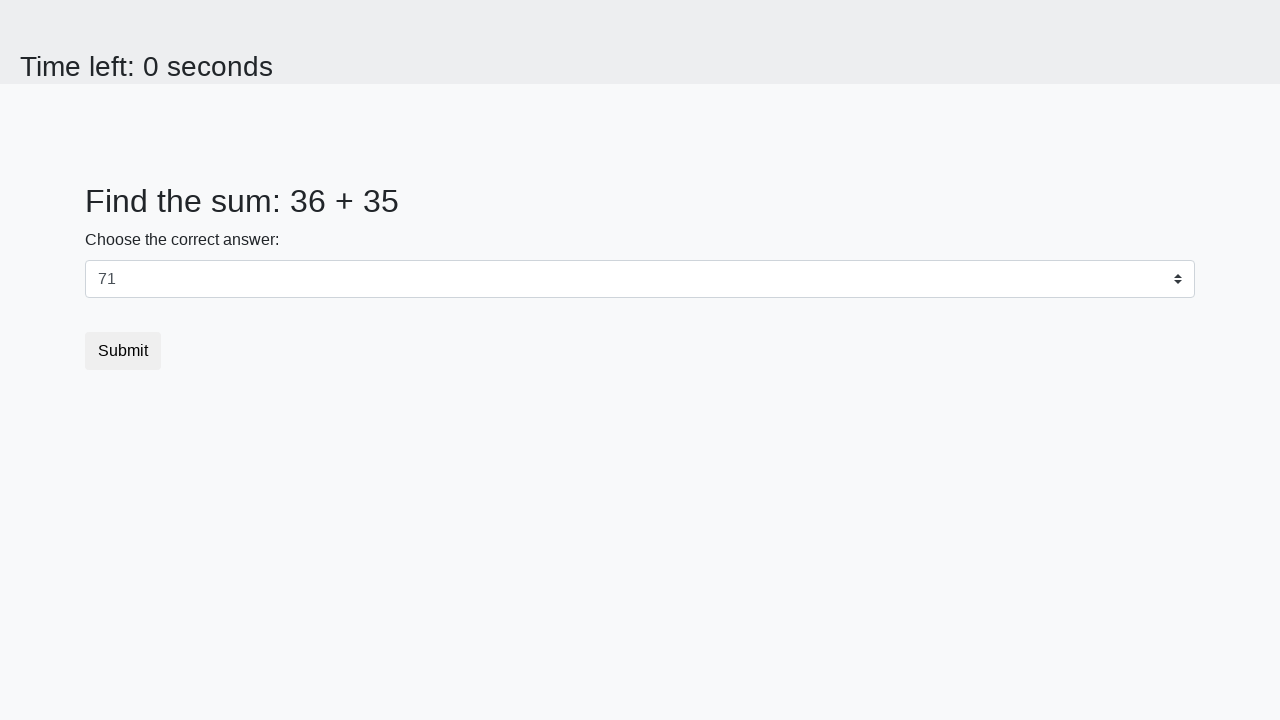

Clicked submit button to complete math quiz at (123, 351) on button.btn
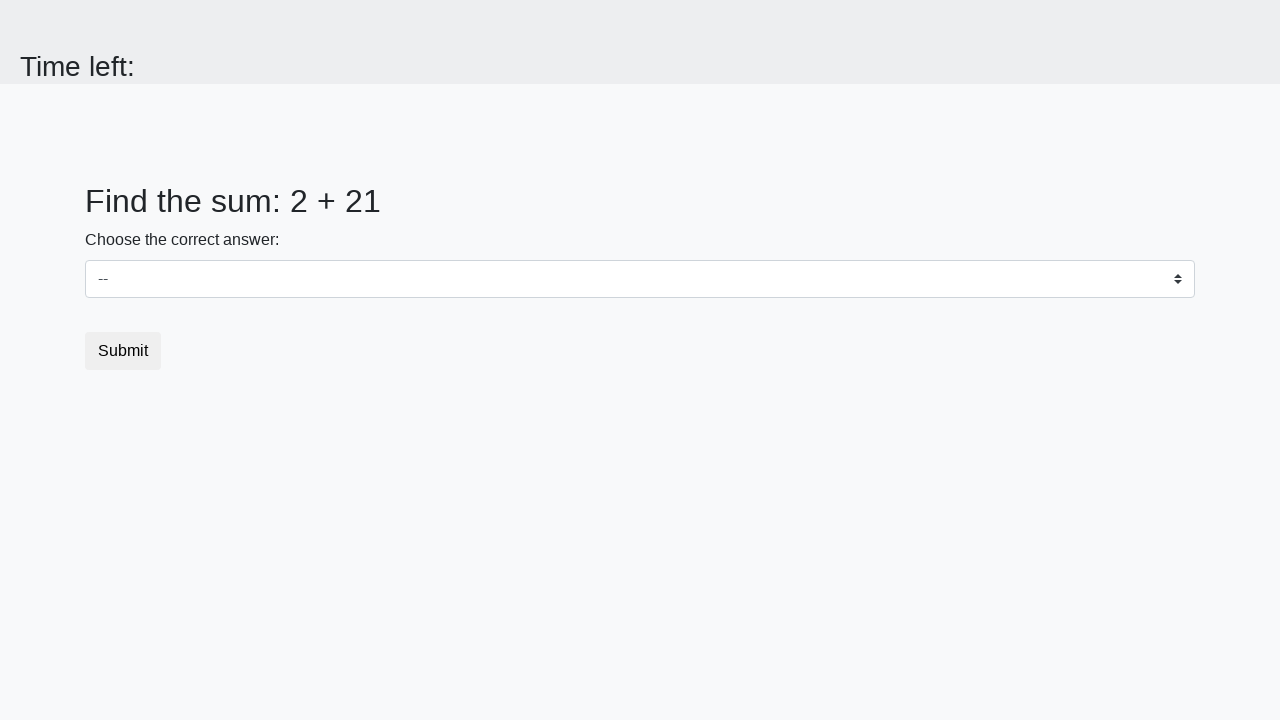

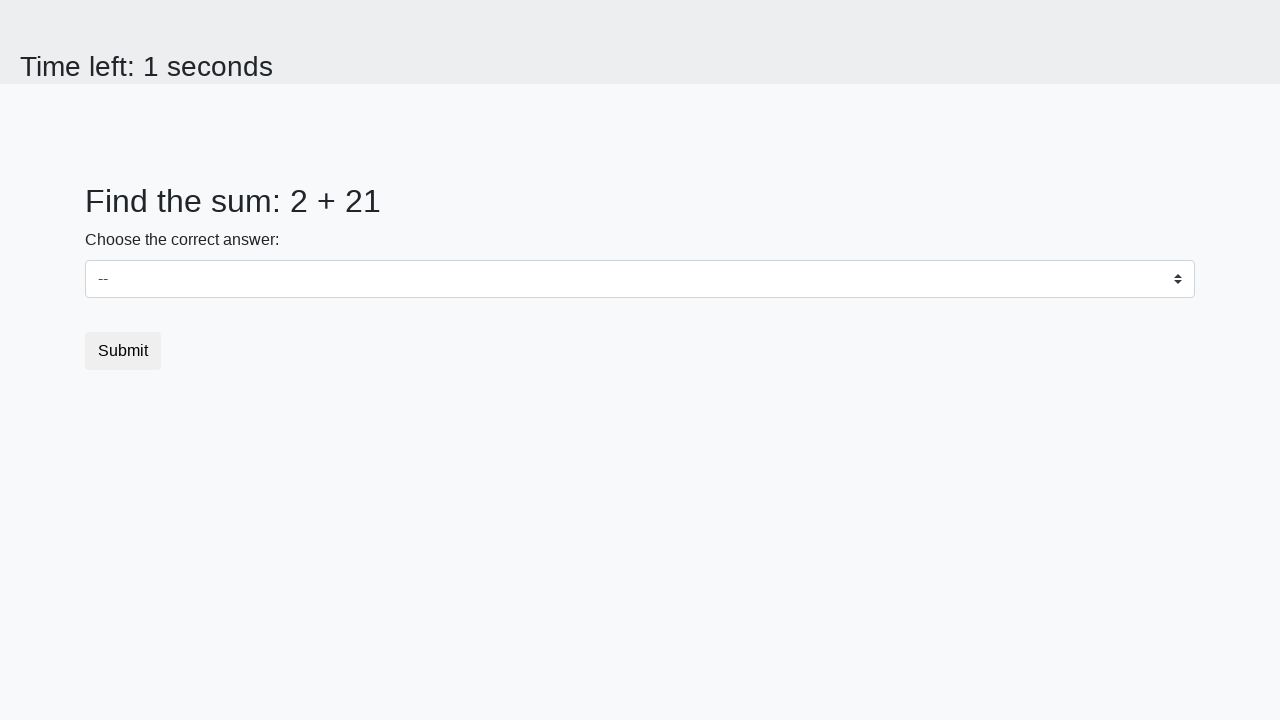